Navigates to a page and verifies that link elements are present on the page by waiting for anchor tags to be available.

Starting URL: https://opensource-demo.orangehrmlive.com/web/index.php/auth/login

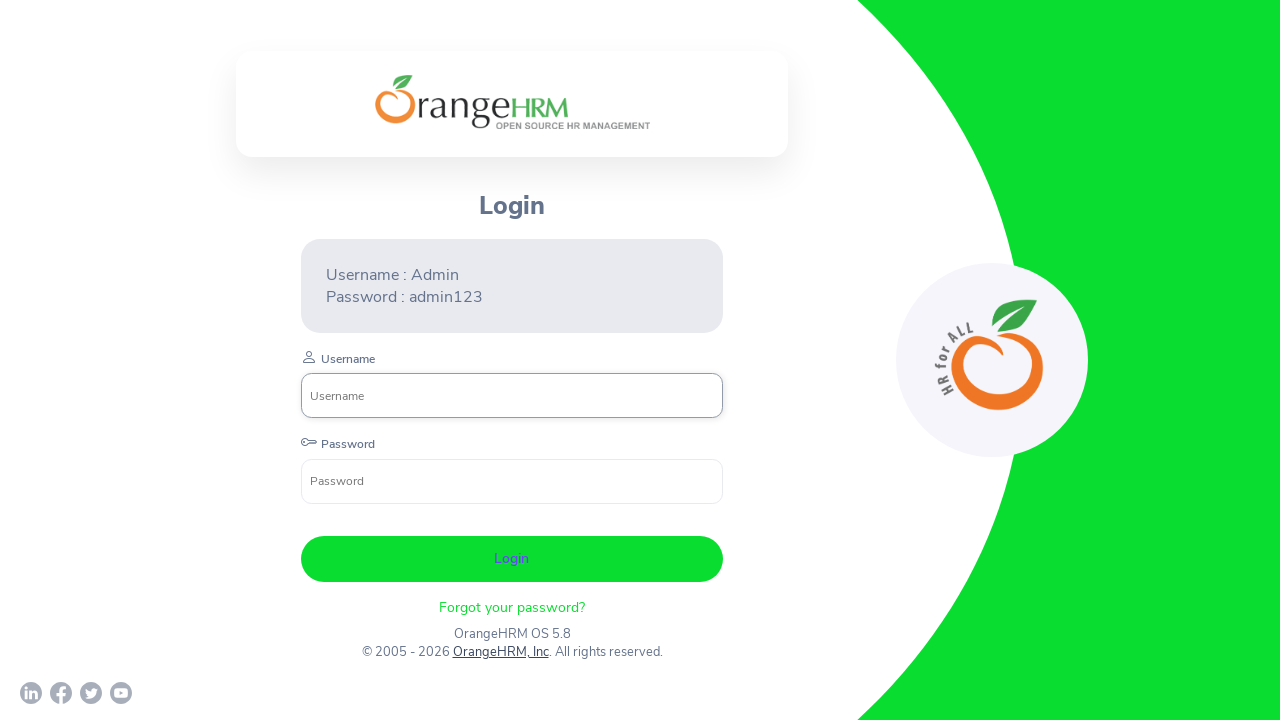

Waited for anchor tags to be available on the page
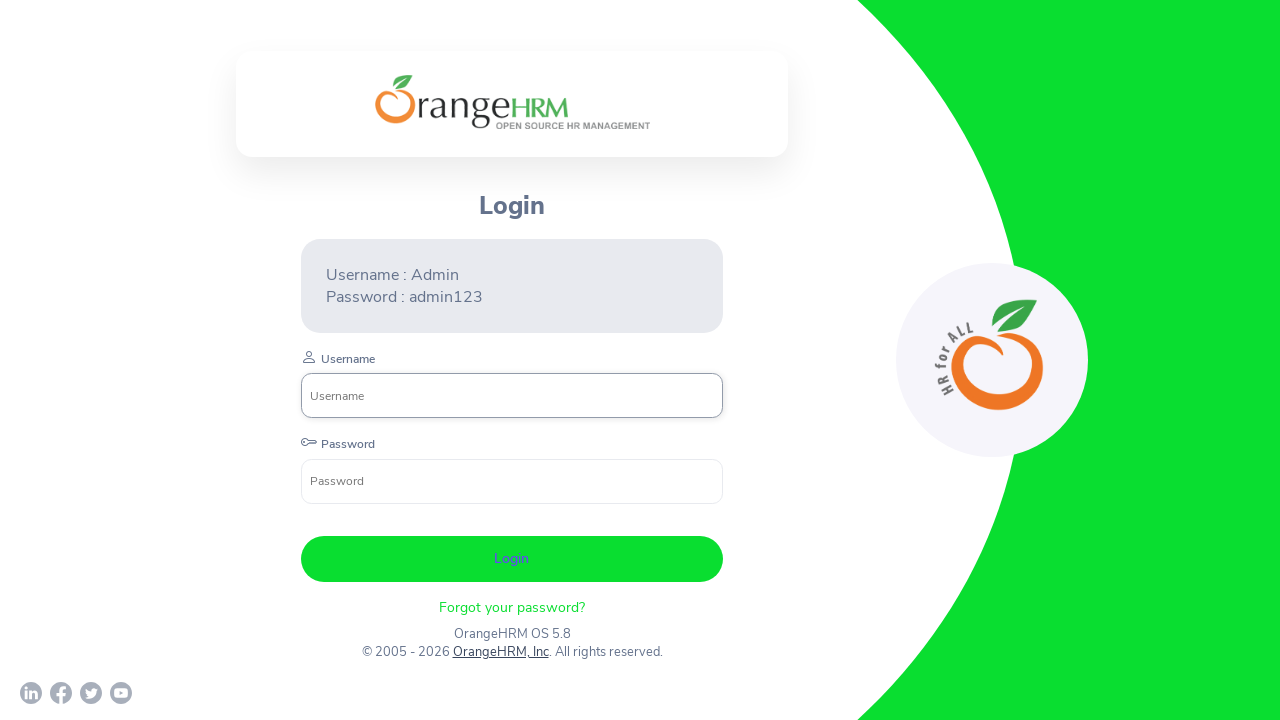

Located all anchor tag elements on the page
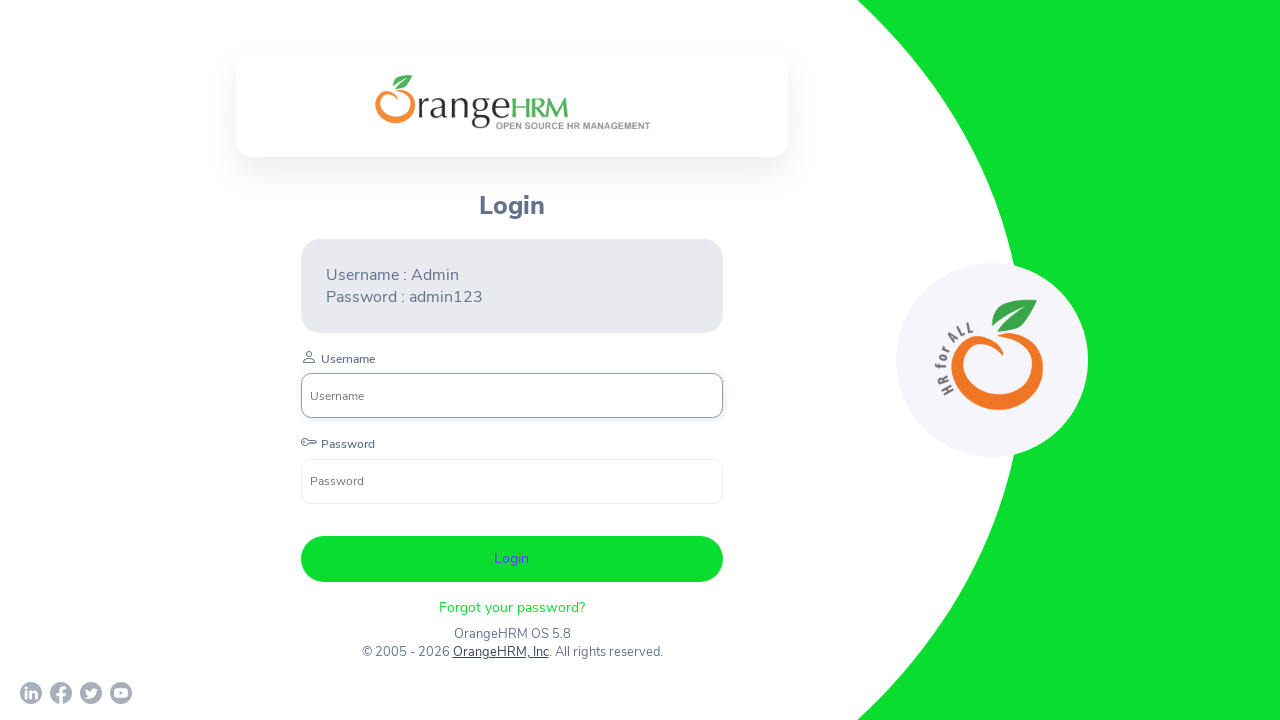

Verified that at least one link element is present on the page
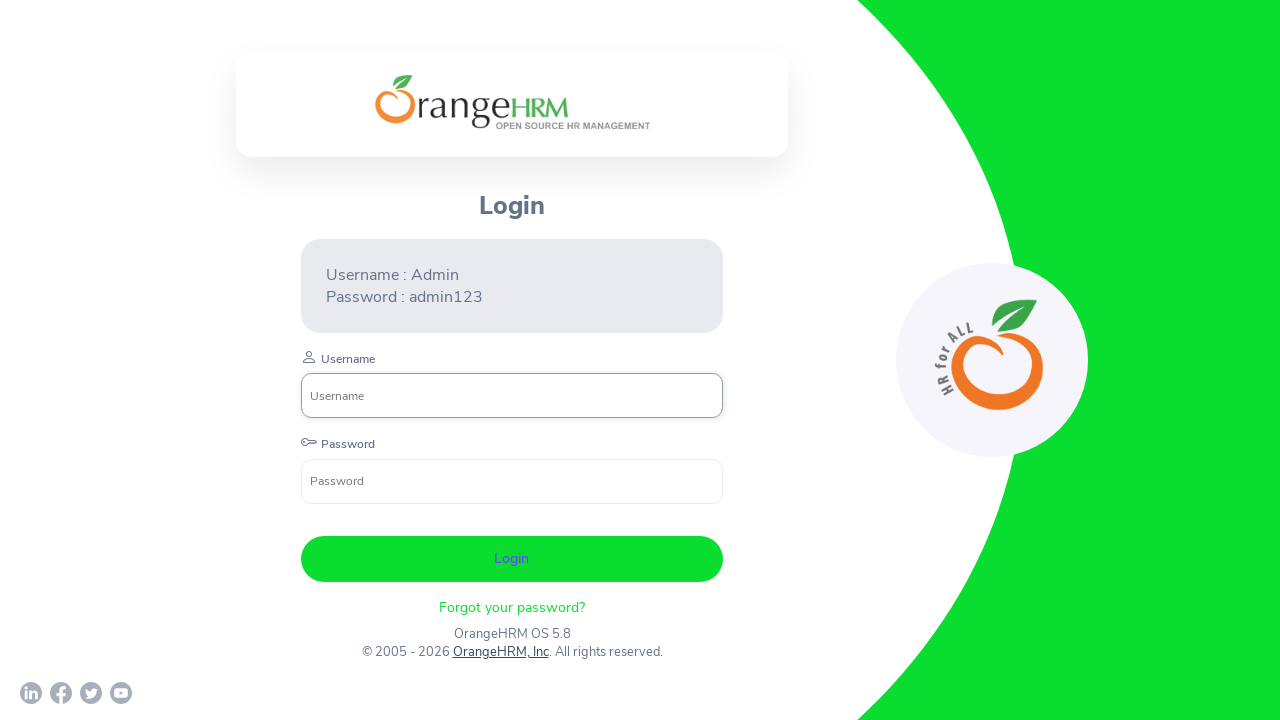

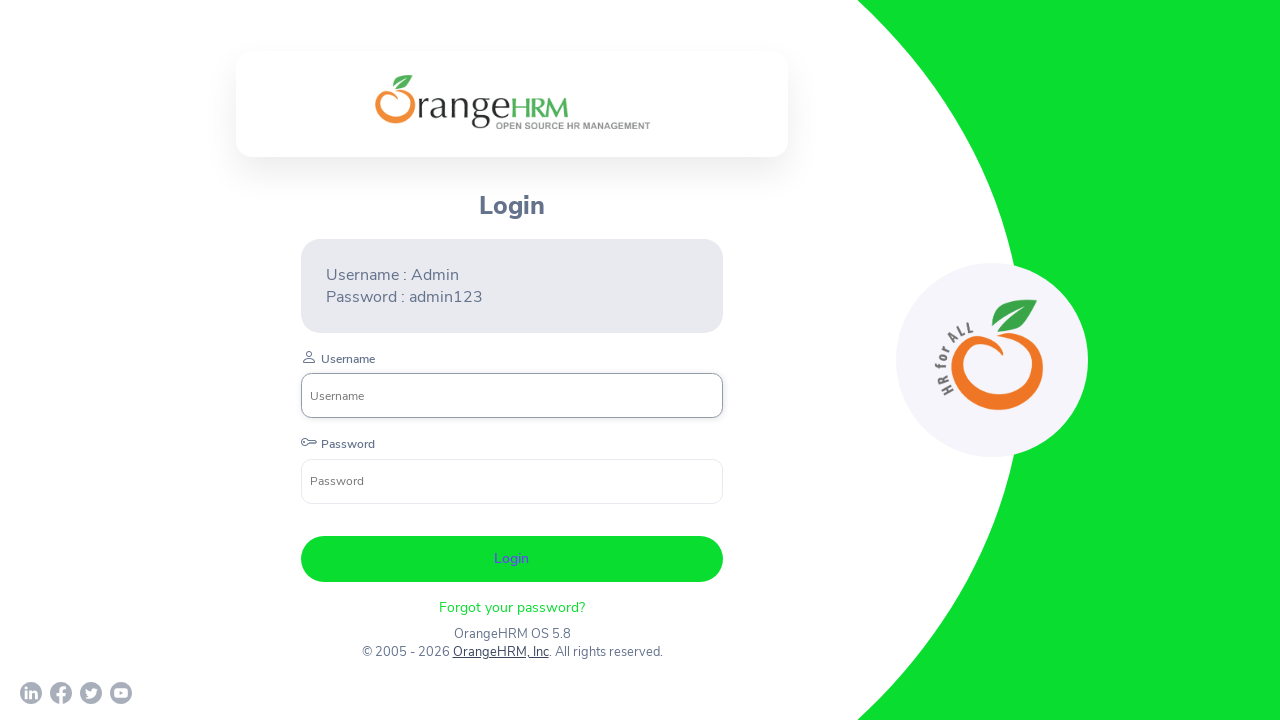